Tests an e-commerce checkout flow by adding specific vegetables (Cucumber, Broccoli, Beetroot) to cart, proceeding to checkout, and applying a promo code

Starting URL: https://rahulshettyacademy.com/seleniumPractise/#/

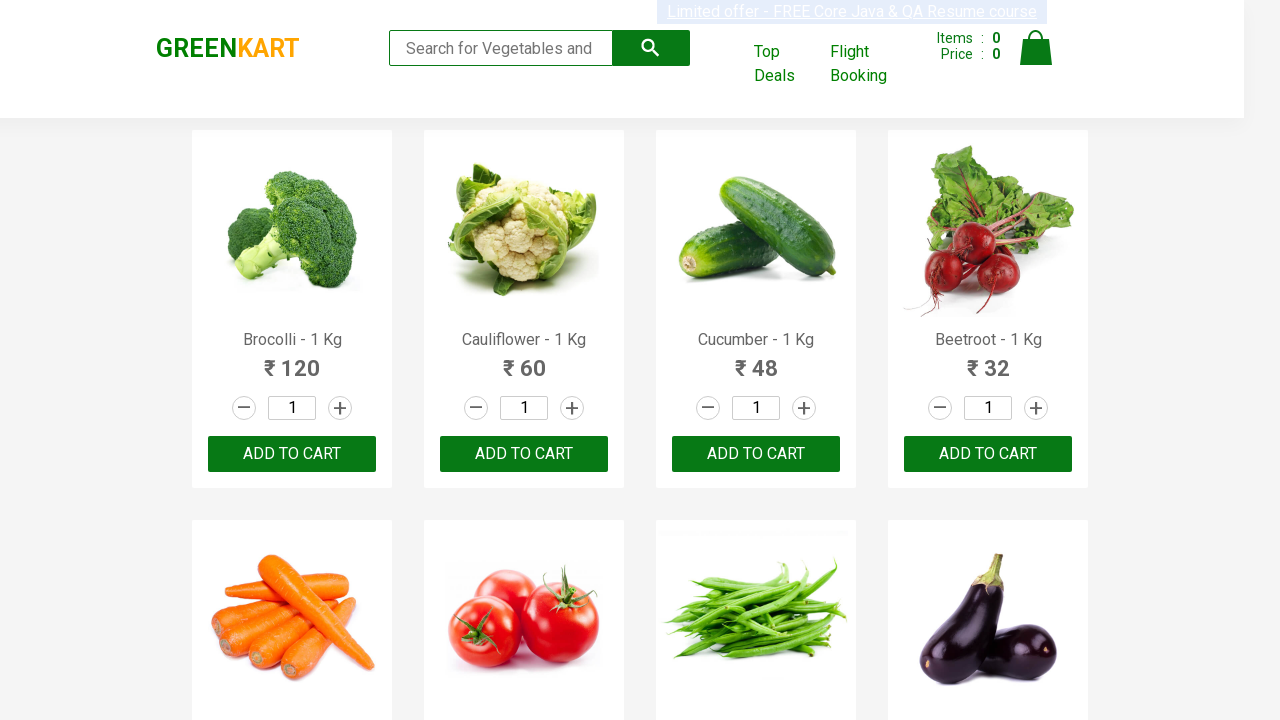

Waited for product names to load
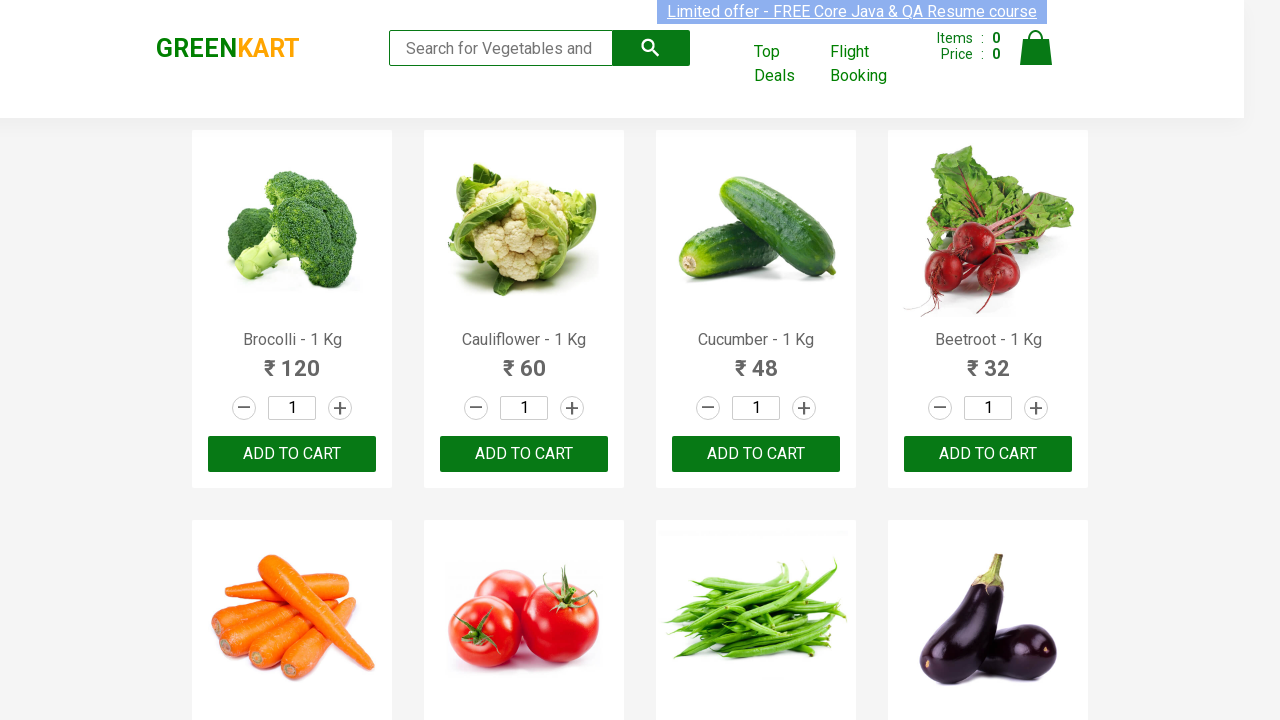

Retrieved all product elements from page
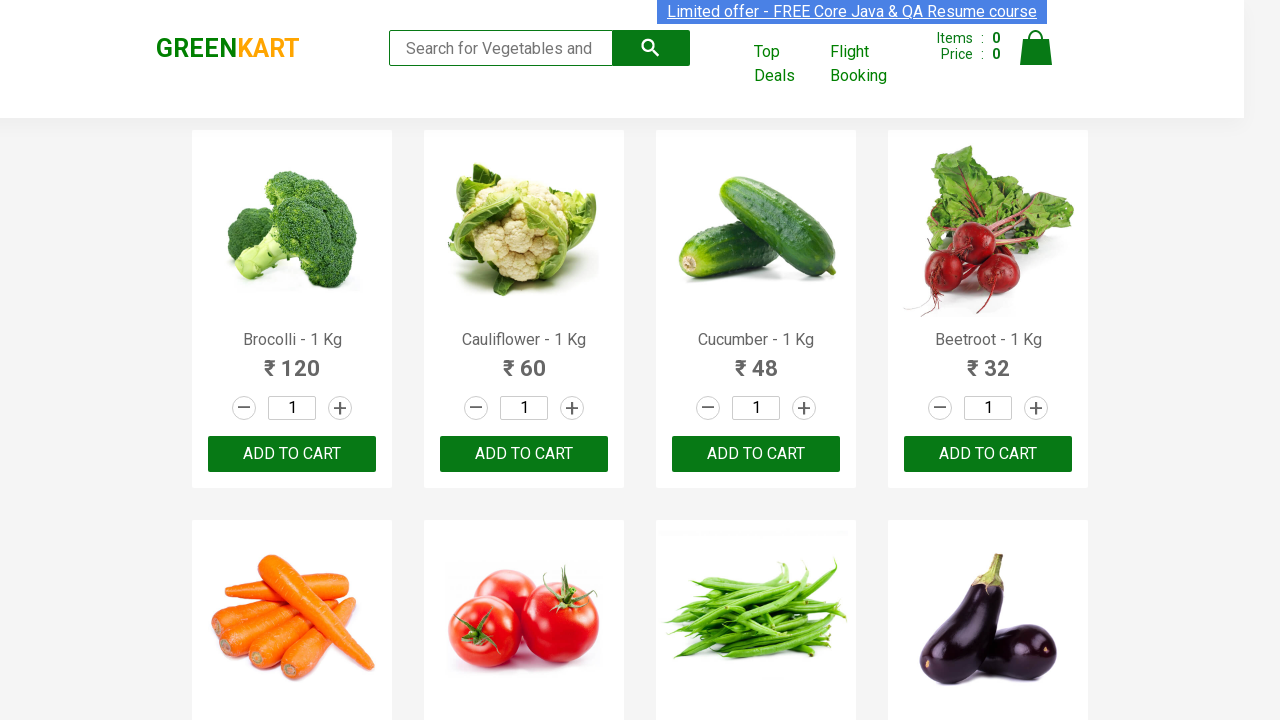

Added Brocolli to cart at (292, 454) on xpath=//div[@class='product-action']/button >> nth=0
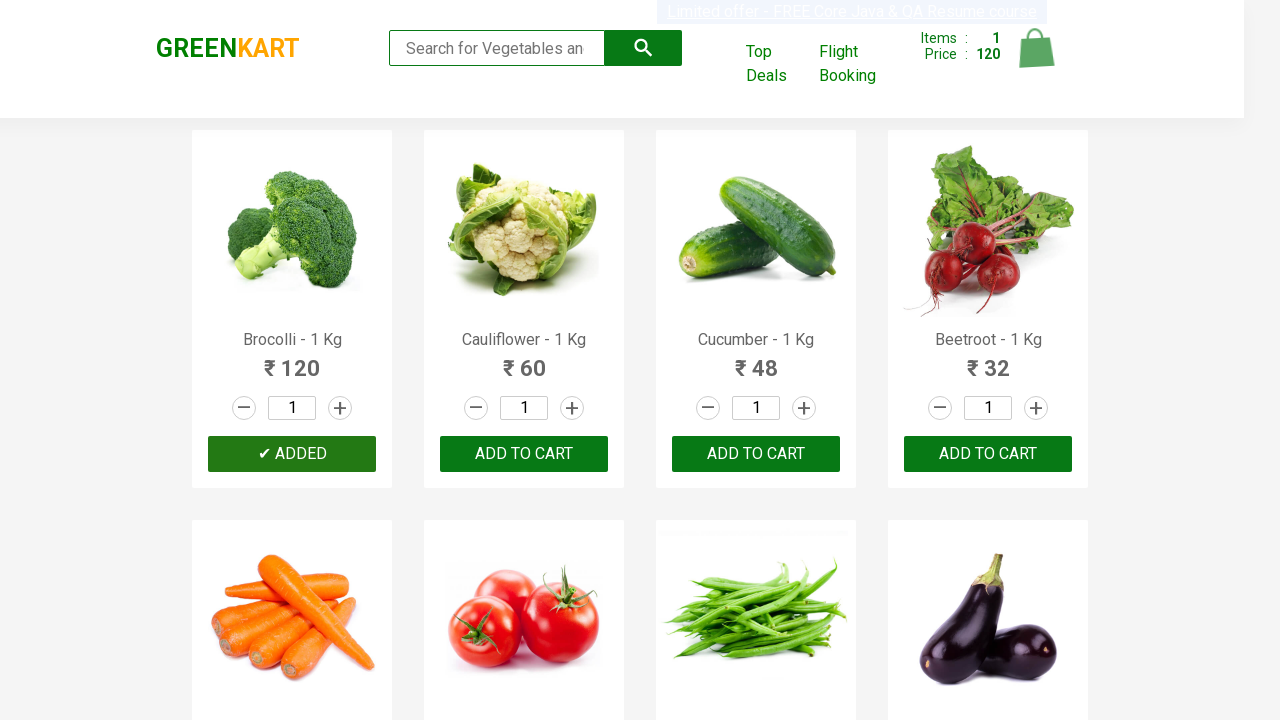

Added Cucumber to cart at (756, 454) on xpath=//div[@class='product-action']/button >> nth=2
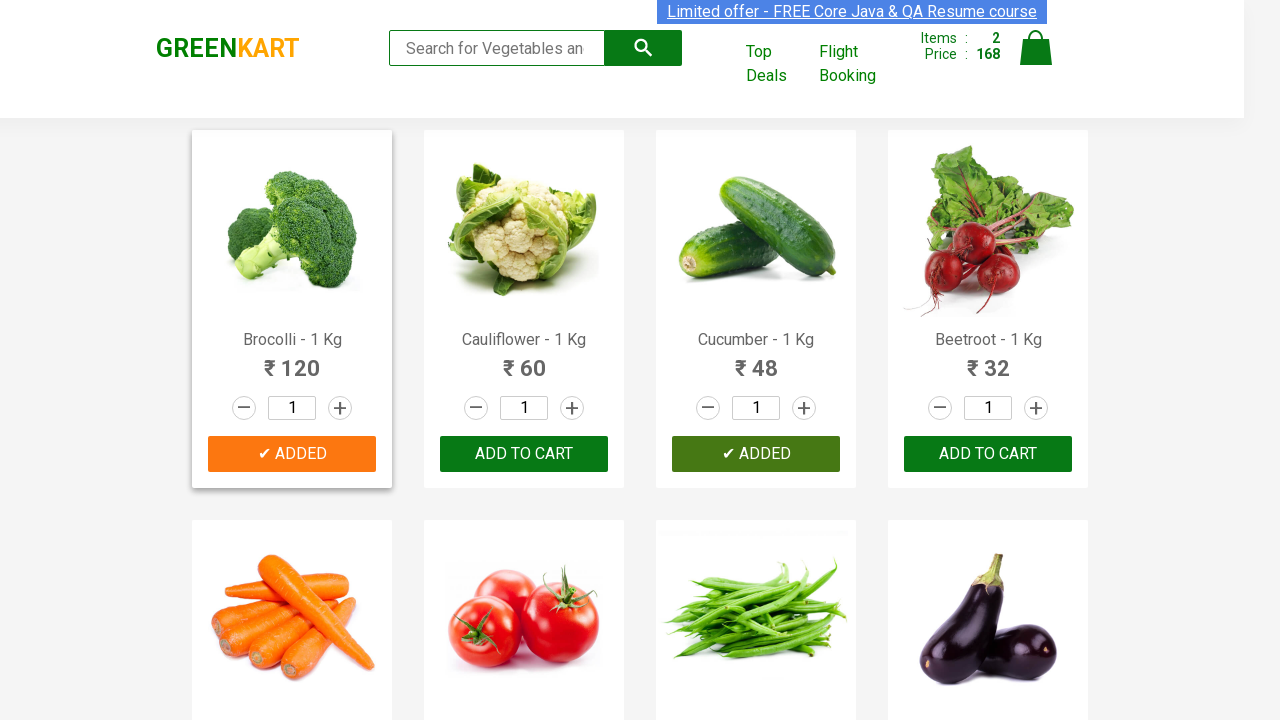

Added Beetroot to cart at (988, 454) on xpath=//div[@class='product-action']/button >> nth=3
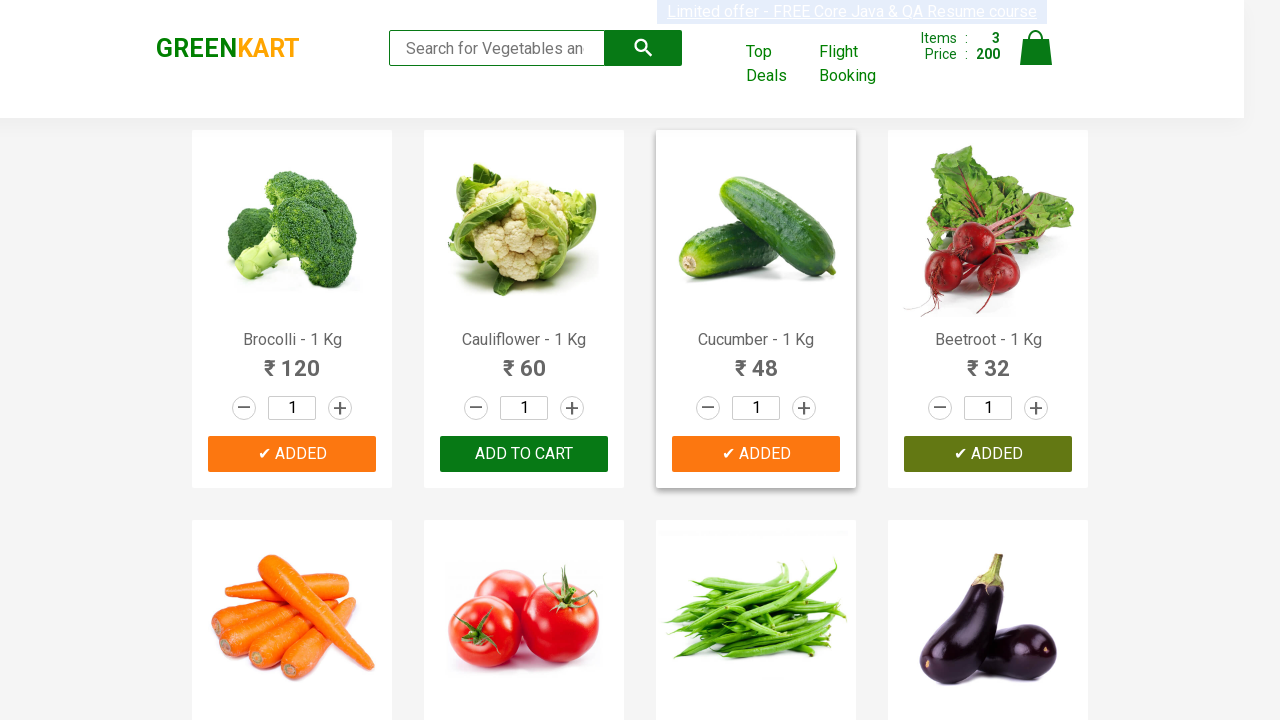

Clicked on cart icon to view cart at (1036, 48) on img[alt='Cart']
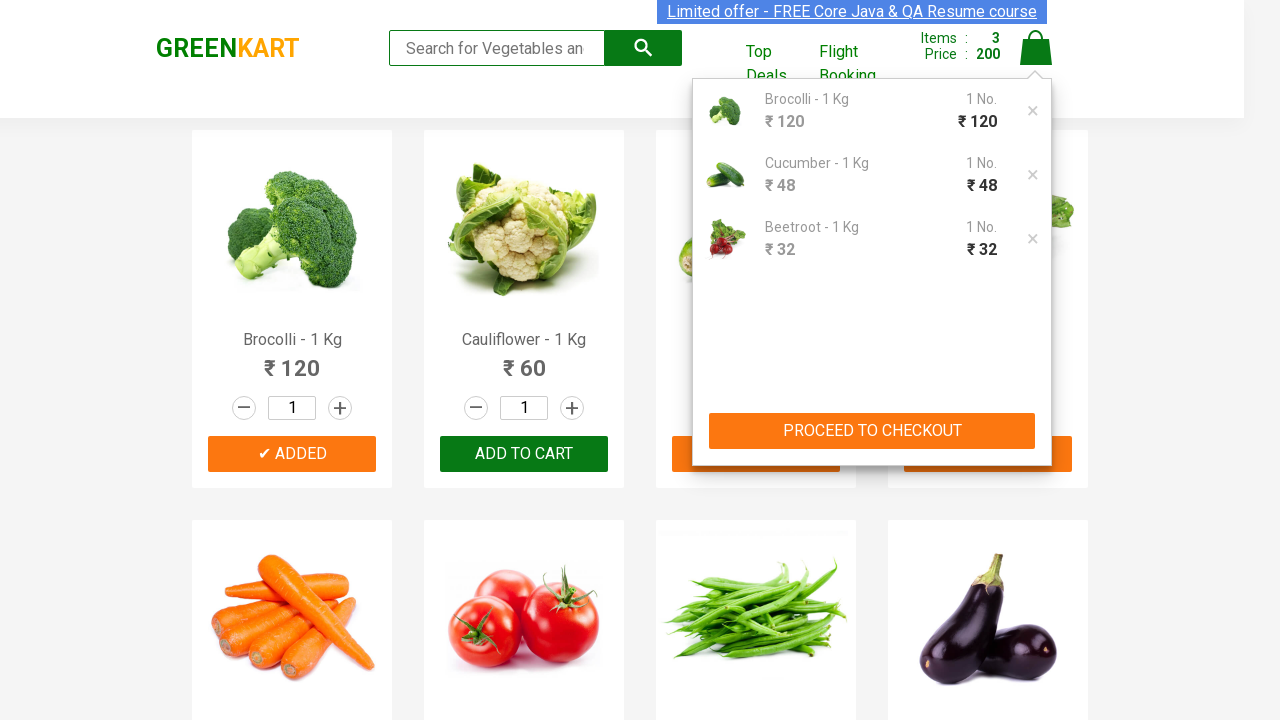

Clicked PROCEED TO CHECKOUT button at (872, 431) on xpath=//button[contains(text(),'PROCEED TO CHECKOUT')]
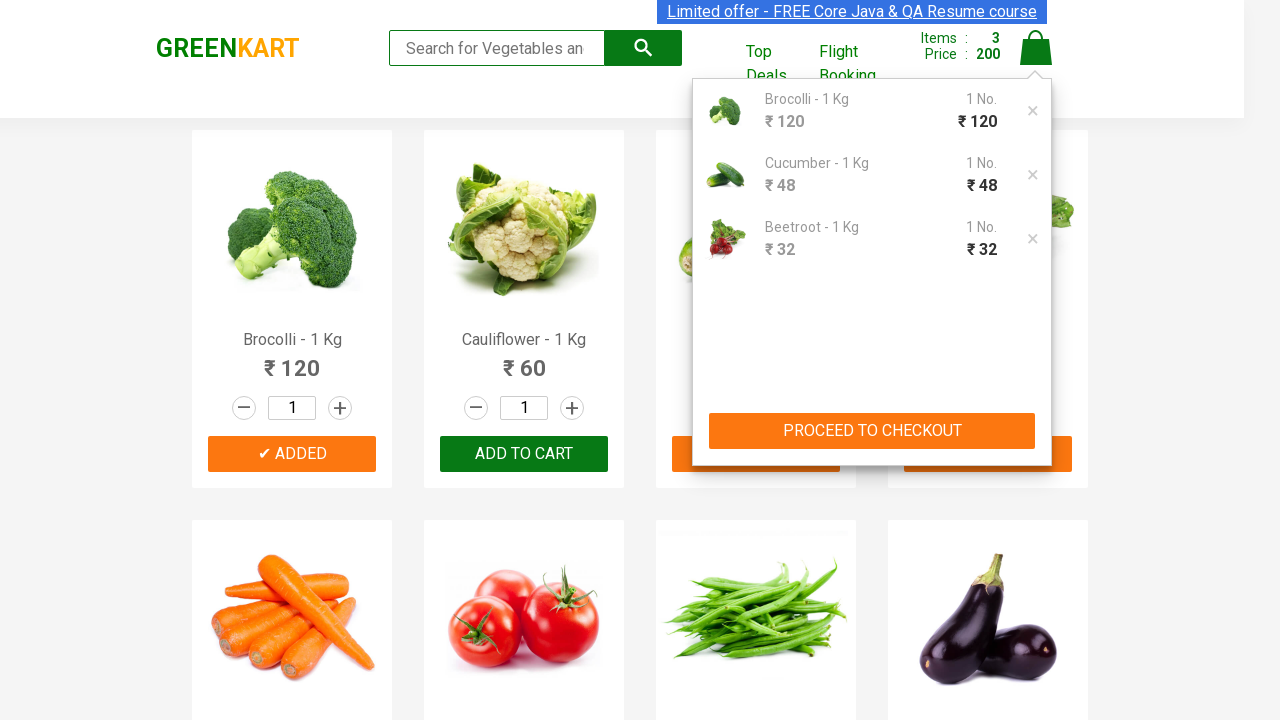

Entered promo code 'rahulshettyacademy' on input.promoCode
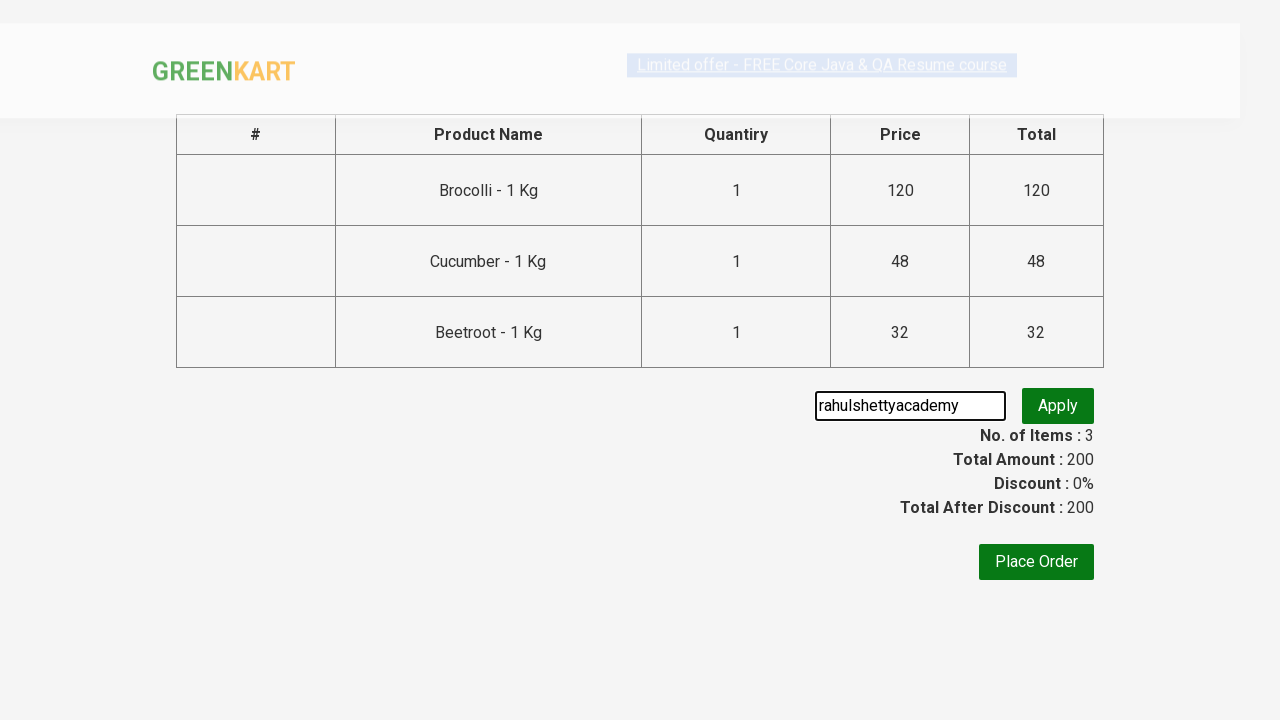

Clicked apply promo button at (1058, 406) on button.promoBtn
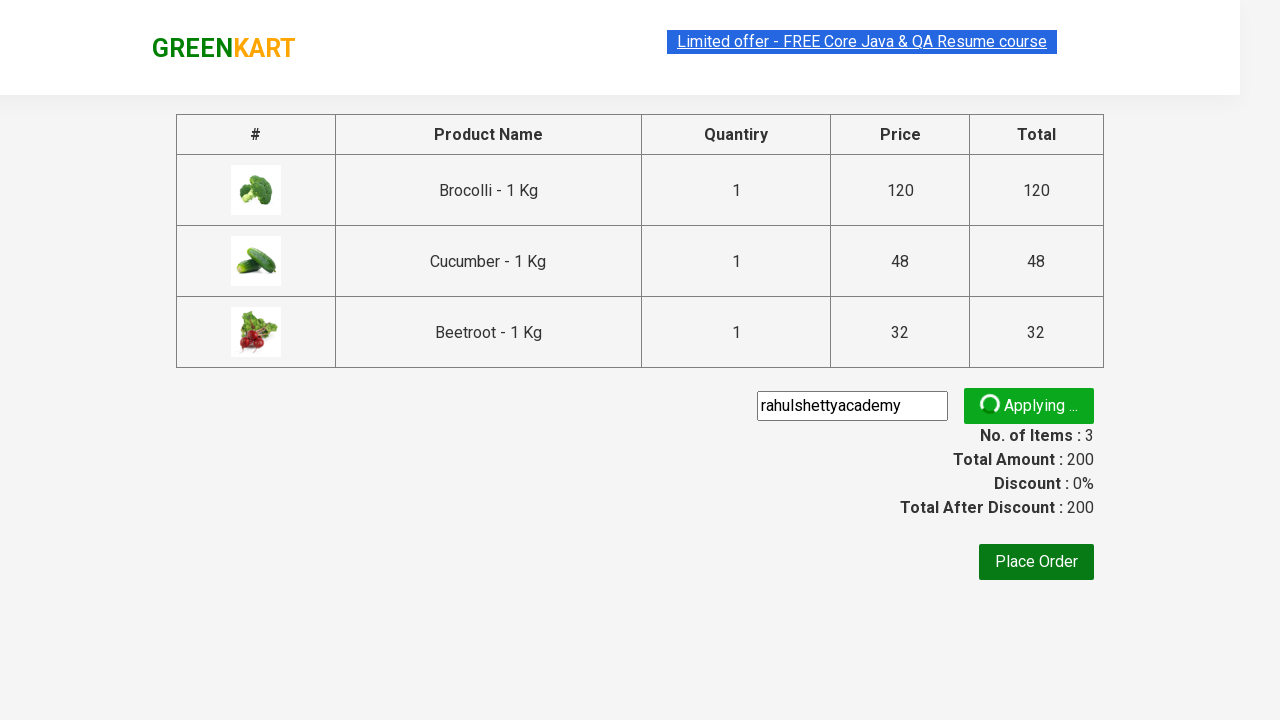

Promo code successfully applied and info displayed
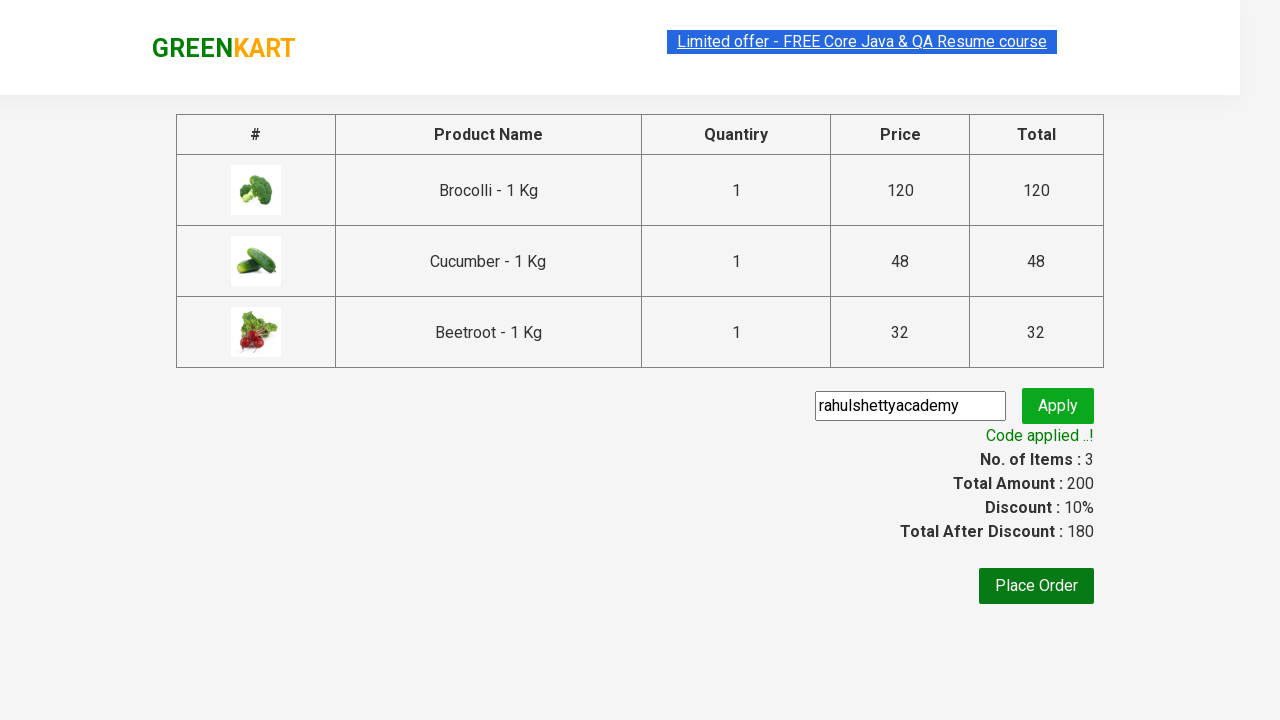

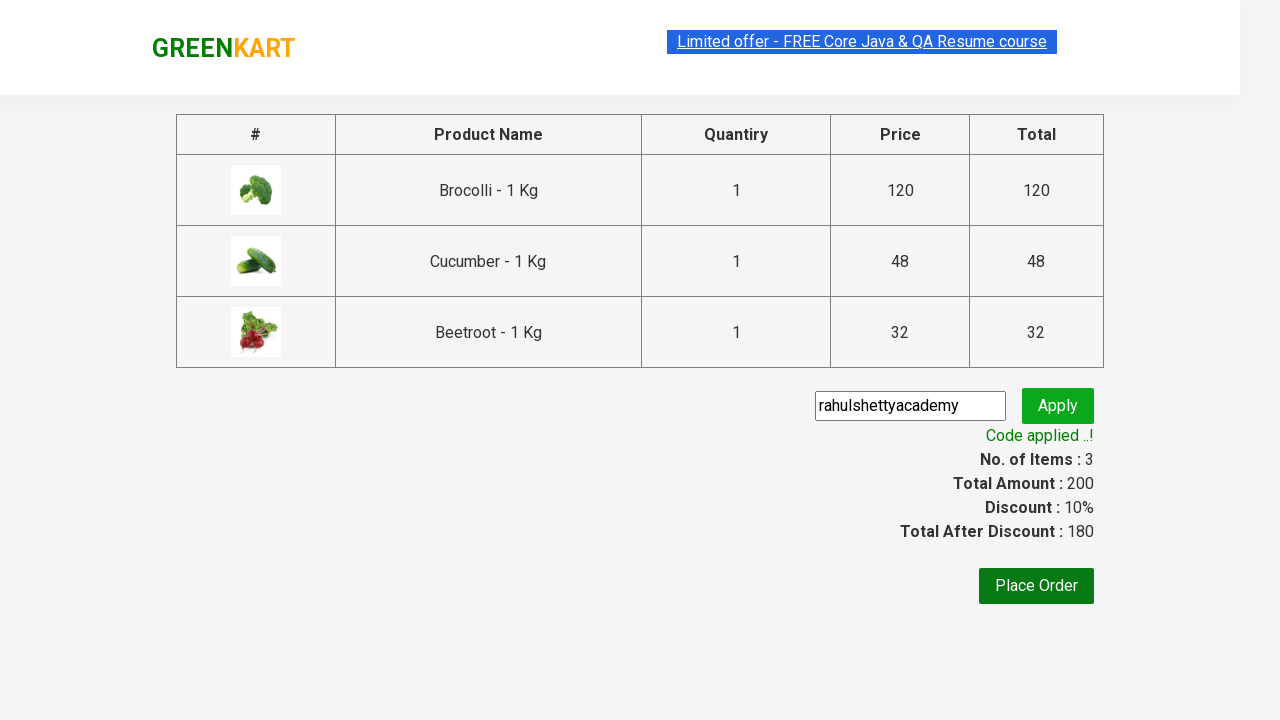